Navigates to a Brazilian university's waiting list page and clicks on a specific course link from the table to view the detailed results.

Starting URL: https://vestibular.ufop.br/resultvest/2022_1/ListaEspera/2022-1ListaEspera.html

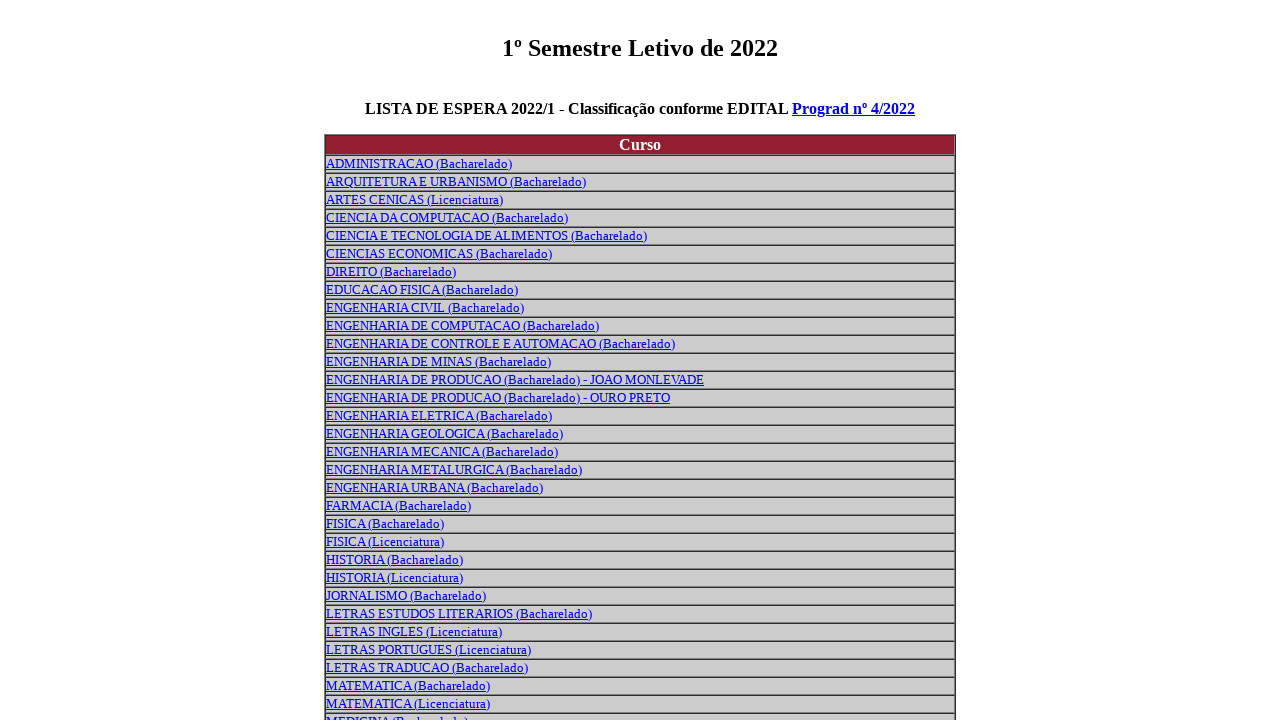

Navigated to Brazilian university waiting list page
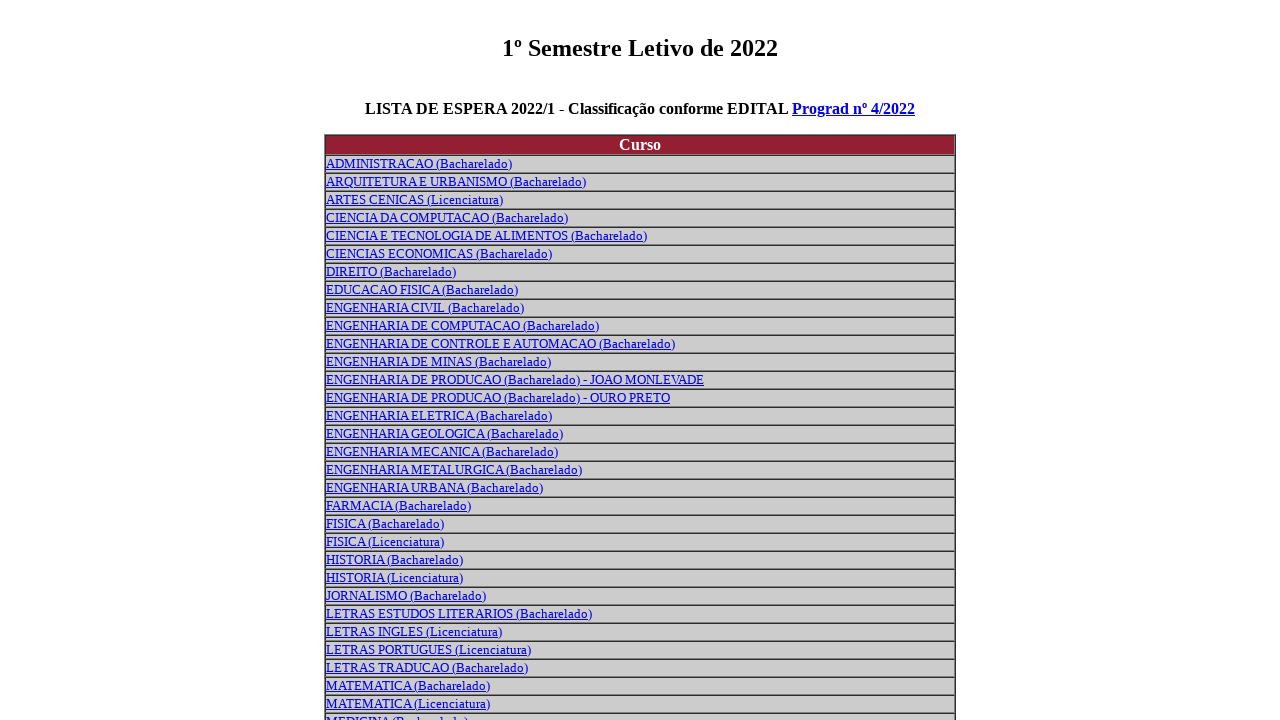

Clicked on course link from waiting list table (row 3) at (456, 181) on xpath=/html/body/table[1]/tbody/tr[3]/td/font/font/a
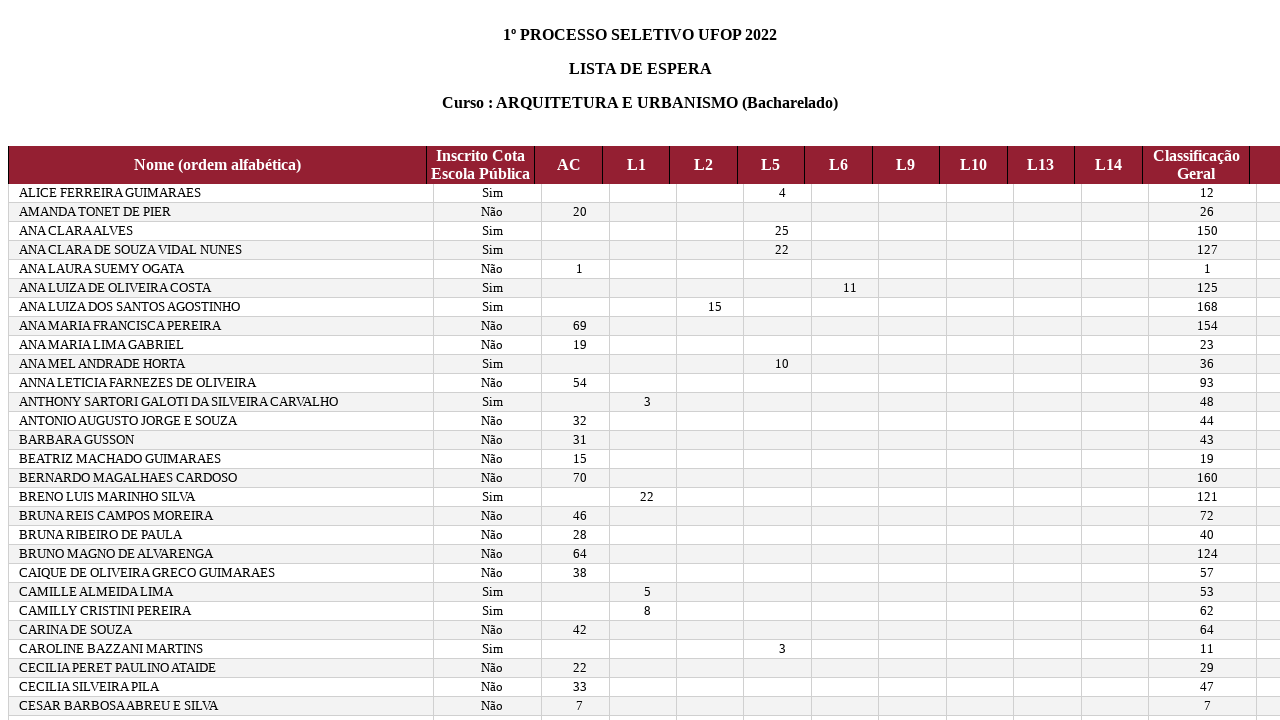

Waited for detailed results page to load
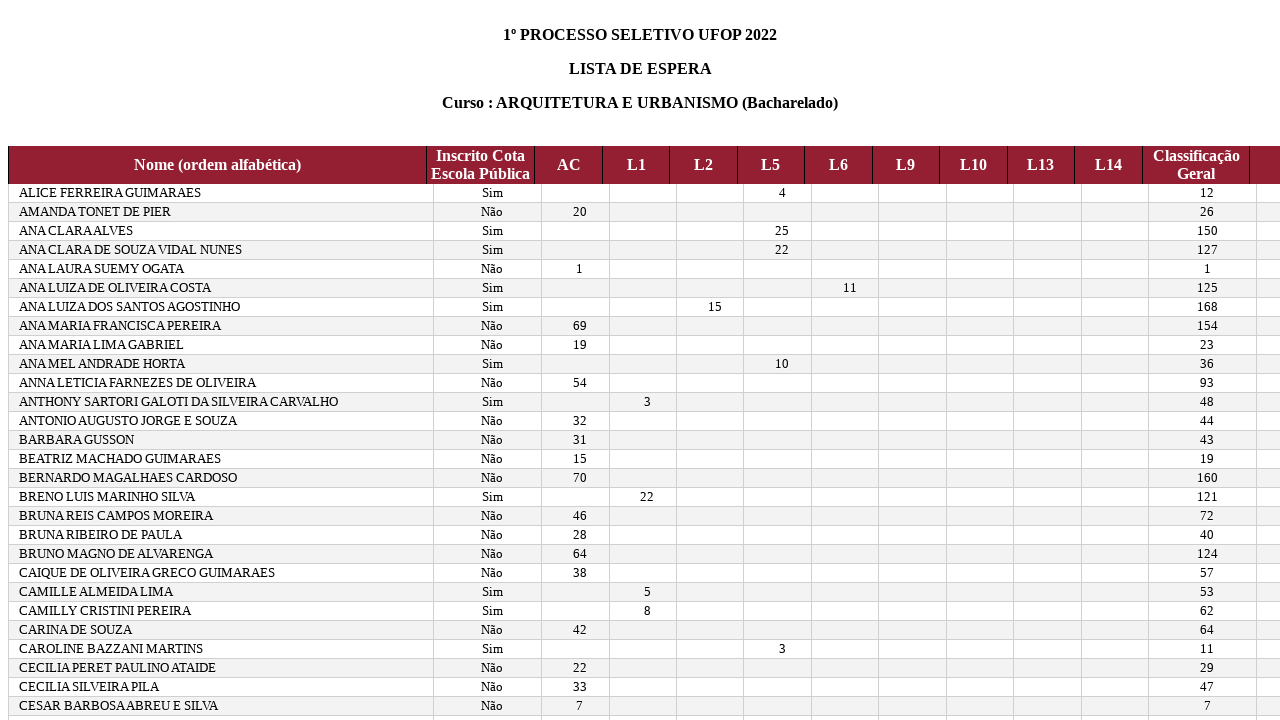

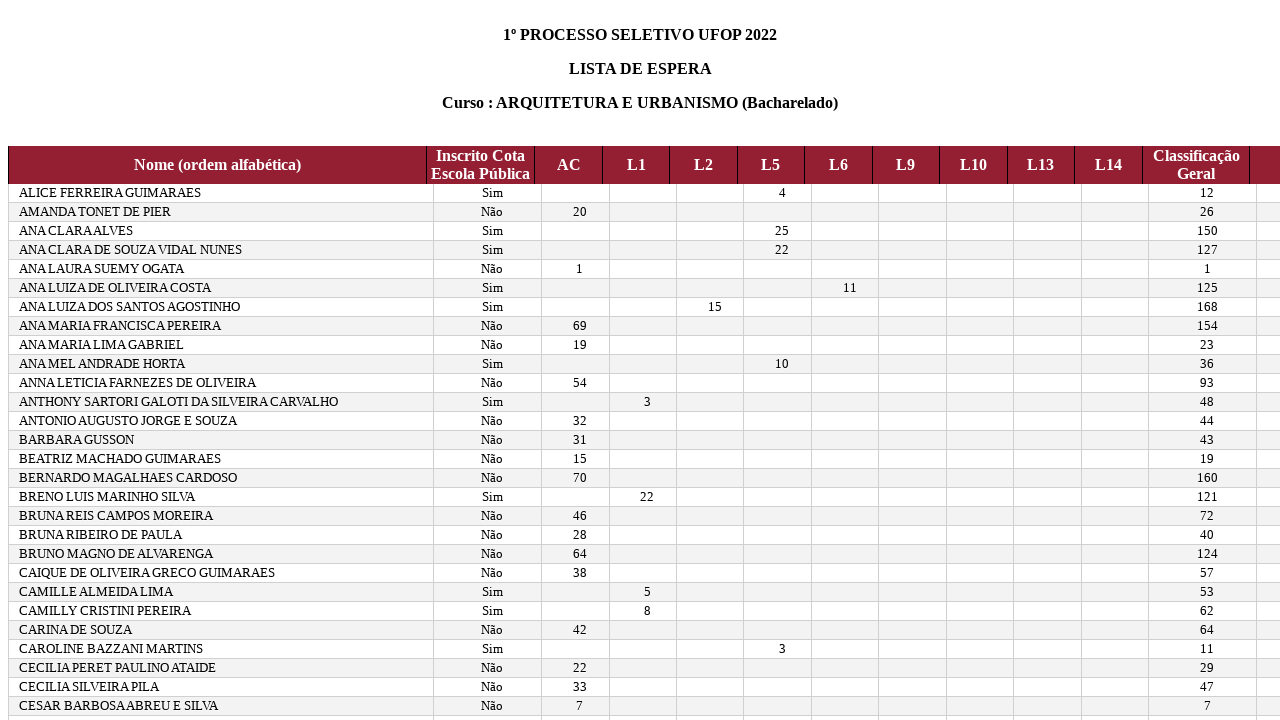